Tests hover functionality on a demo page by clicking on three user profile images and their associated profile links, verifying each leads to a "Not Found" page.

Starting URL: http://the-internet.herokuapp.com/hovers

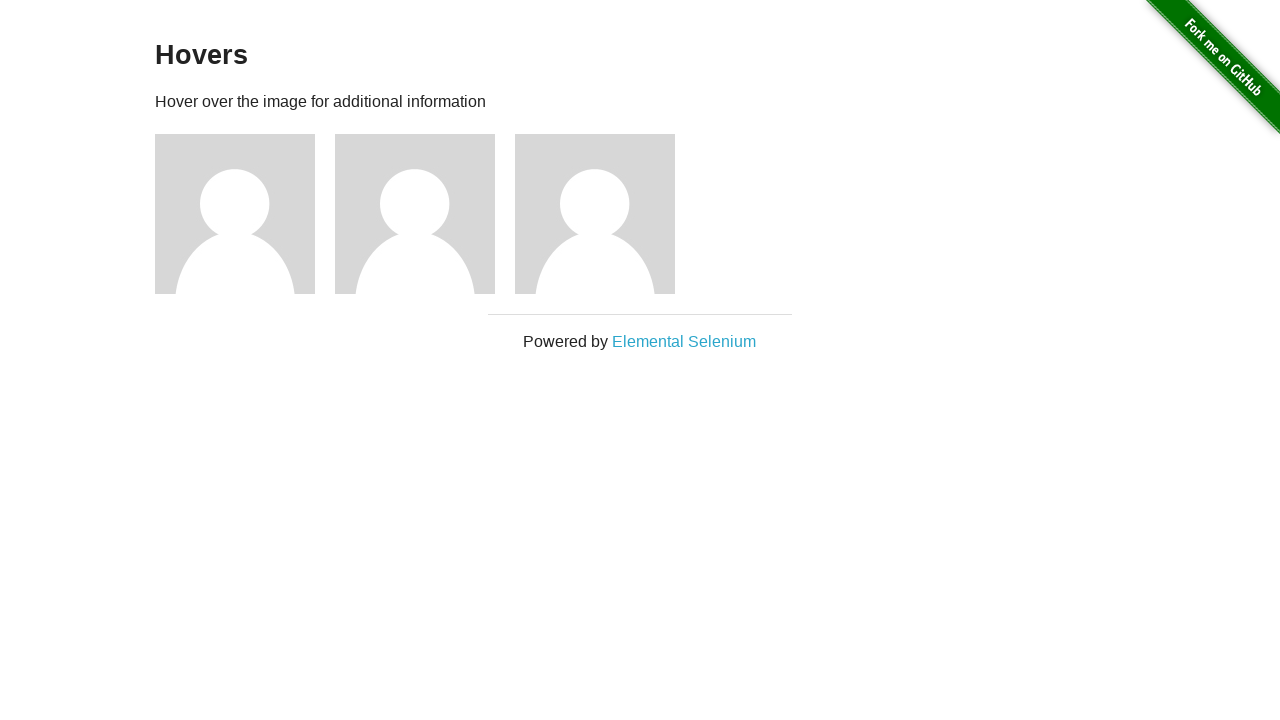

Hovered over first user profile image at (235, 214) on xpath=//*[@id='content']/div/div[1]/img
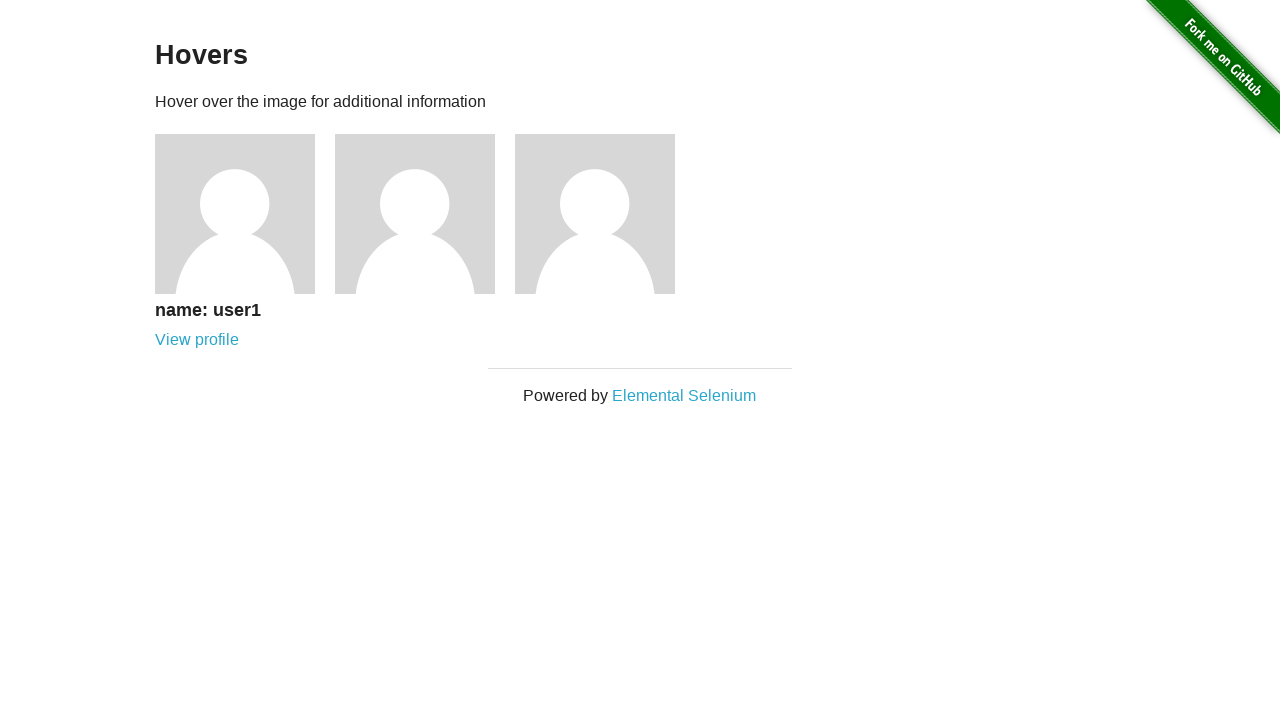

Clicked on first user profile image at (235, 214) on xpath=//*[@id='content']/div/div[1]/img
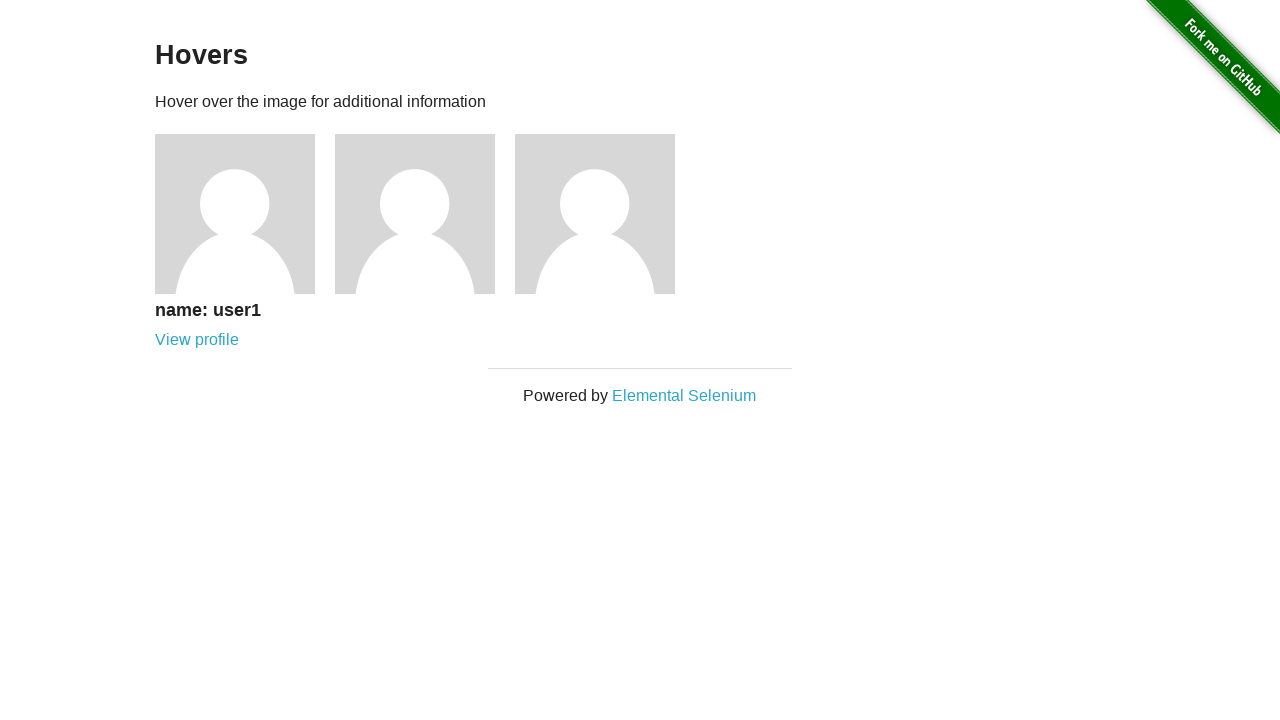

Clicked on first user profile link at (197, 340) on xpath=//*[@id='content']/div/div[1]/div/a
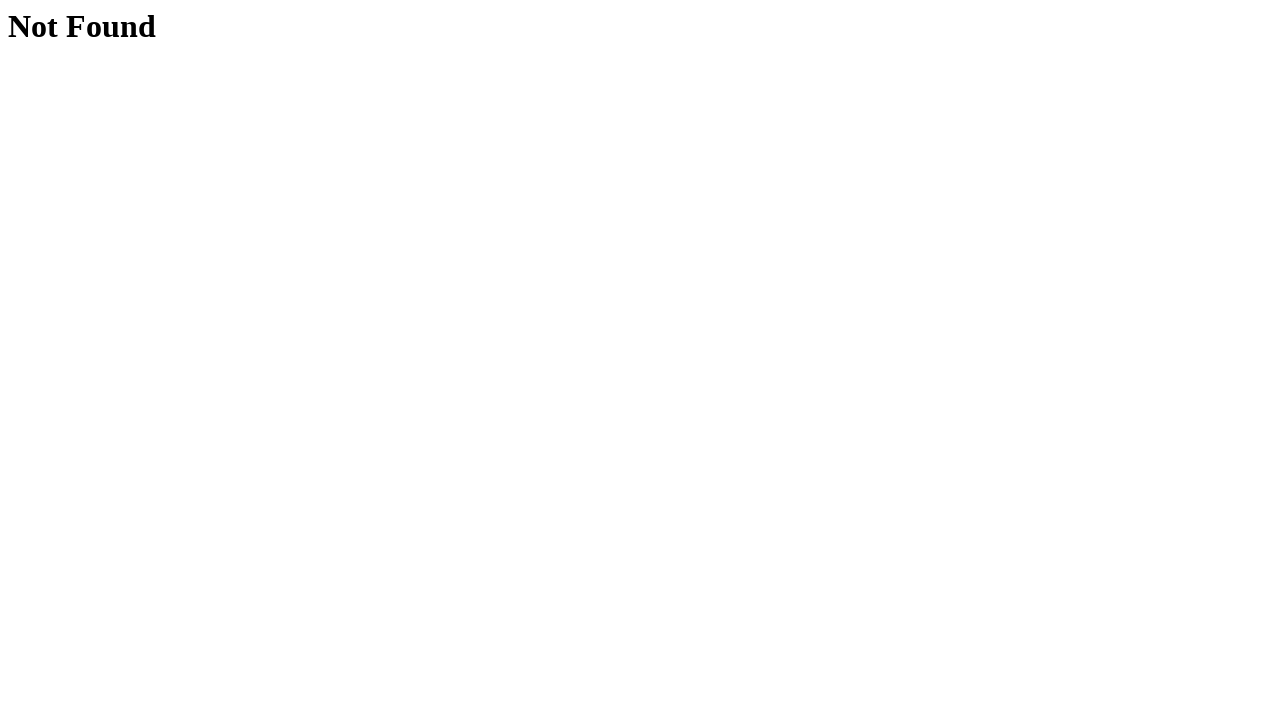

Waited for h1 heading to load on 'Not Found' page
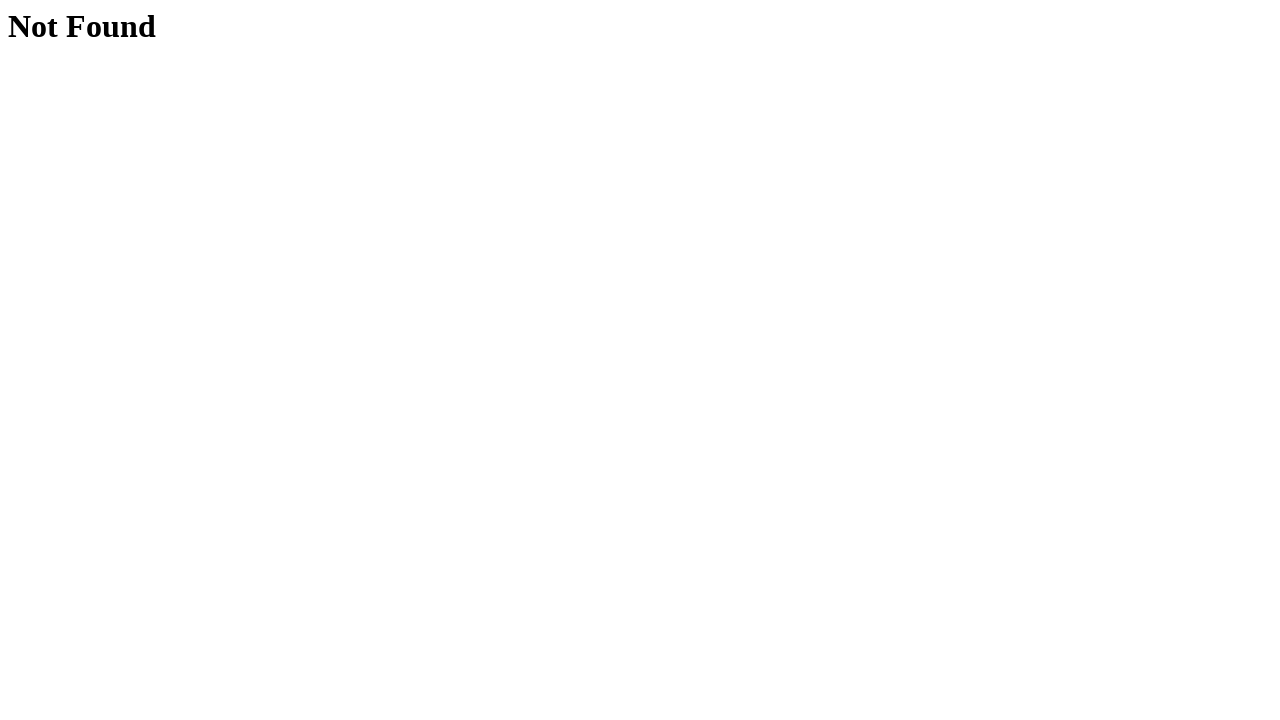

Verified 'Not Found' heading on first user profile
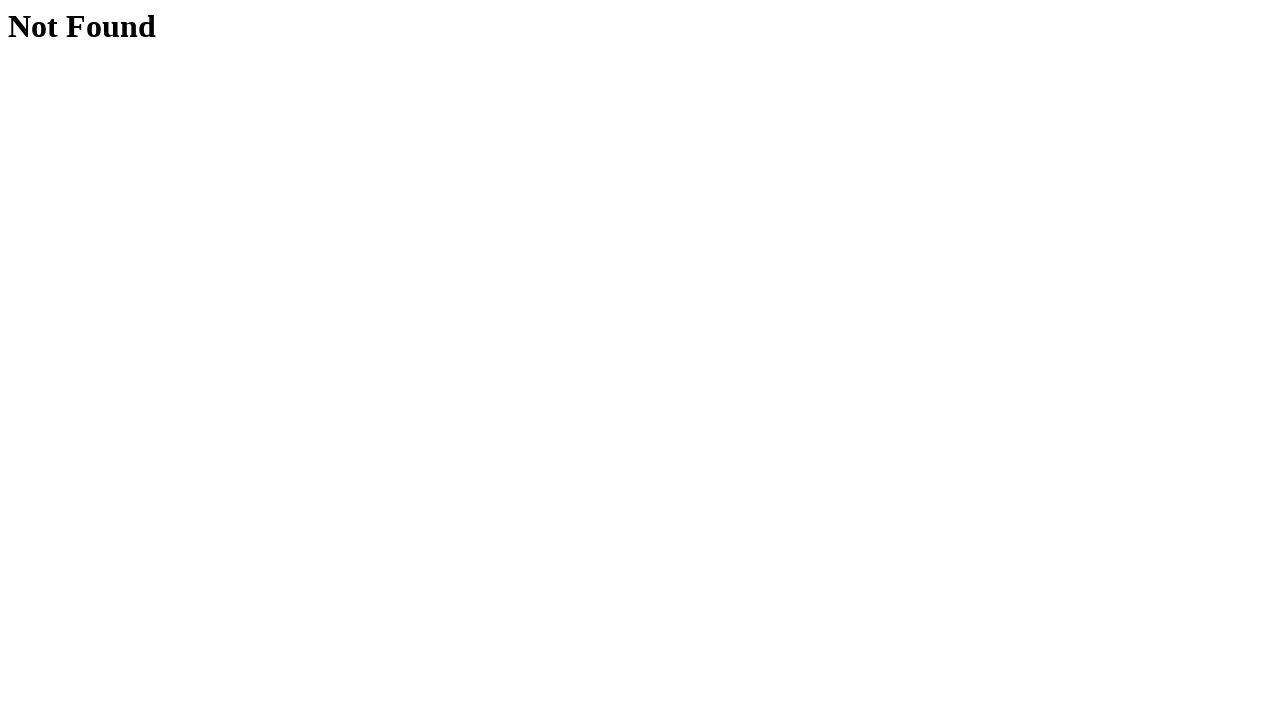

Navigated back to hovers page
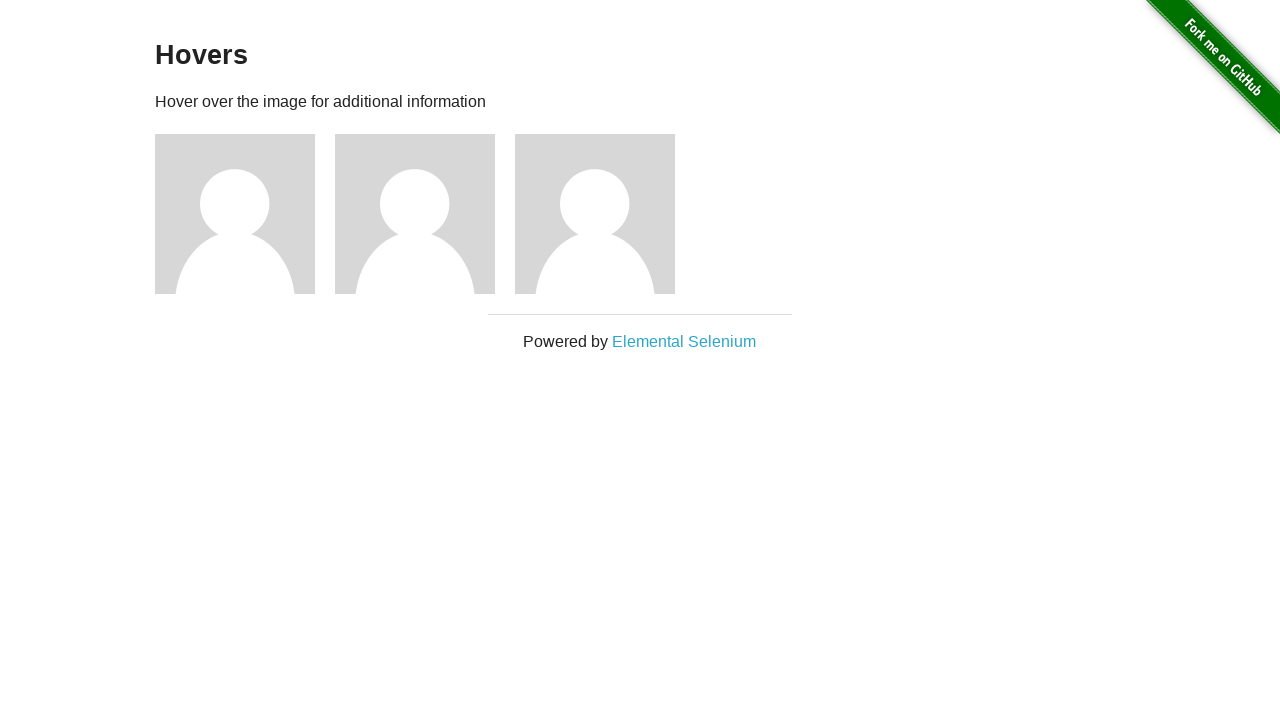

Hovered over second user profile image at (415, 214) on xpath=//*[@id='content']/div/div[2]/img
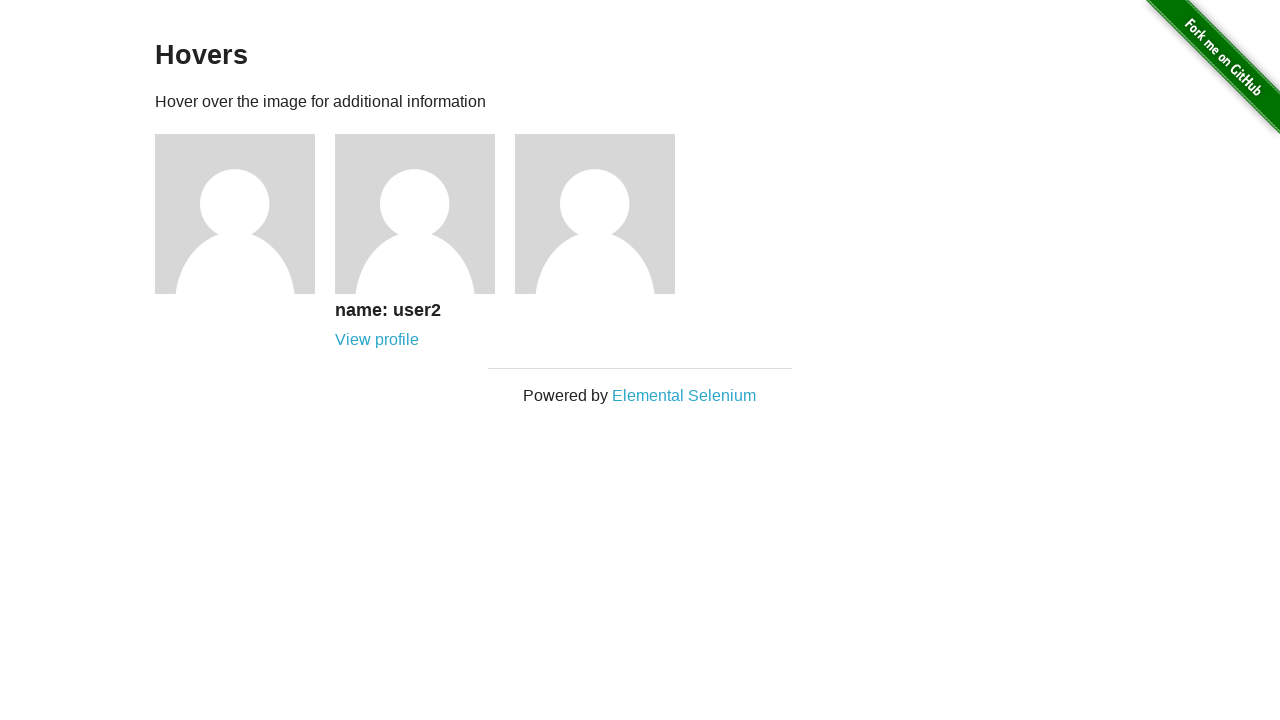

Clicked on second user profile image at (415, 214) on xpath=//*[@id='content']/div/div[2]/img
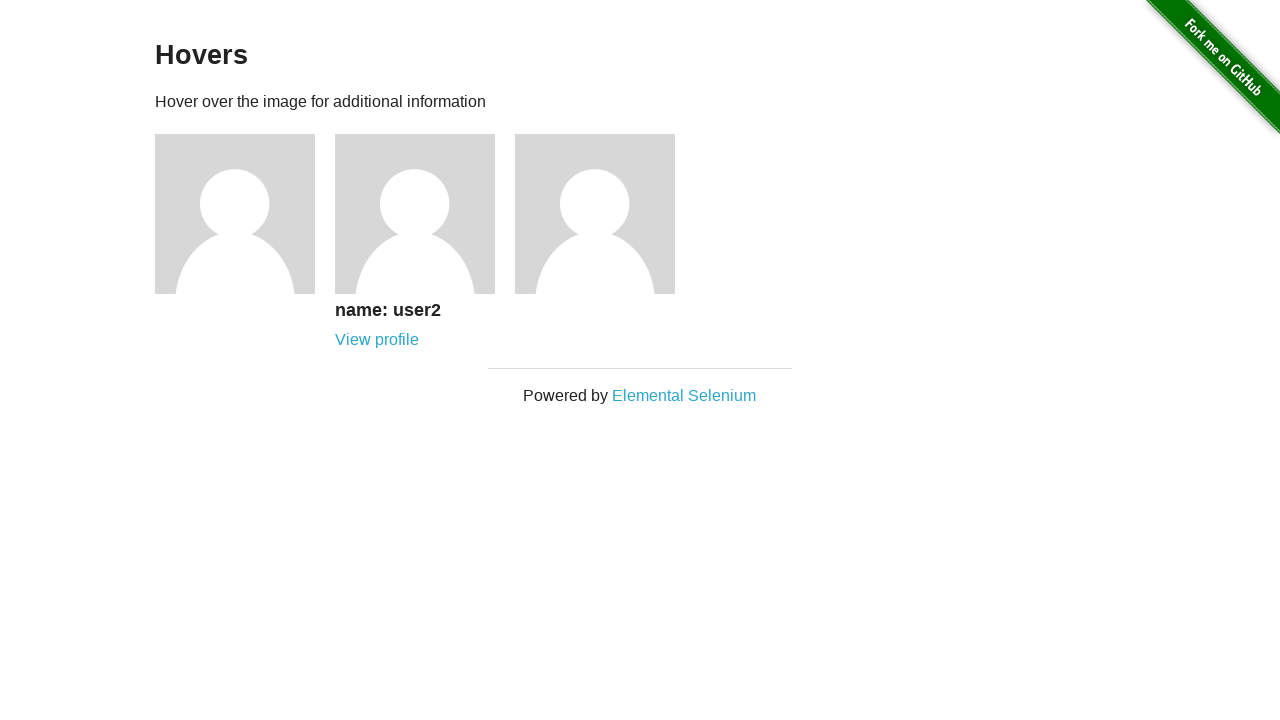

Clicked on second user profile link at (377, 340) on xpath=//*[@id='content']/div/div[2]/div/a
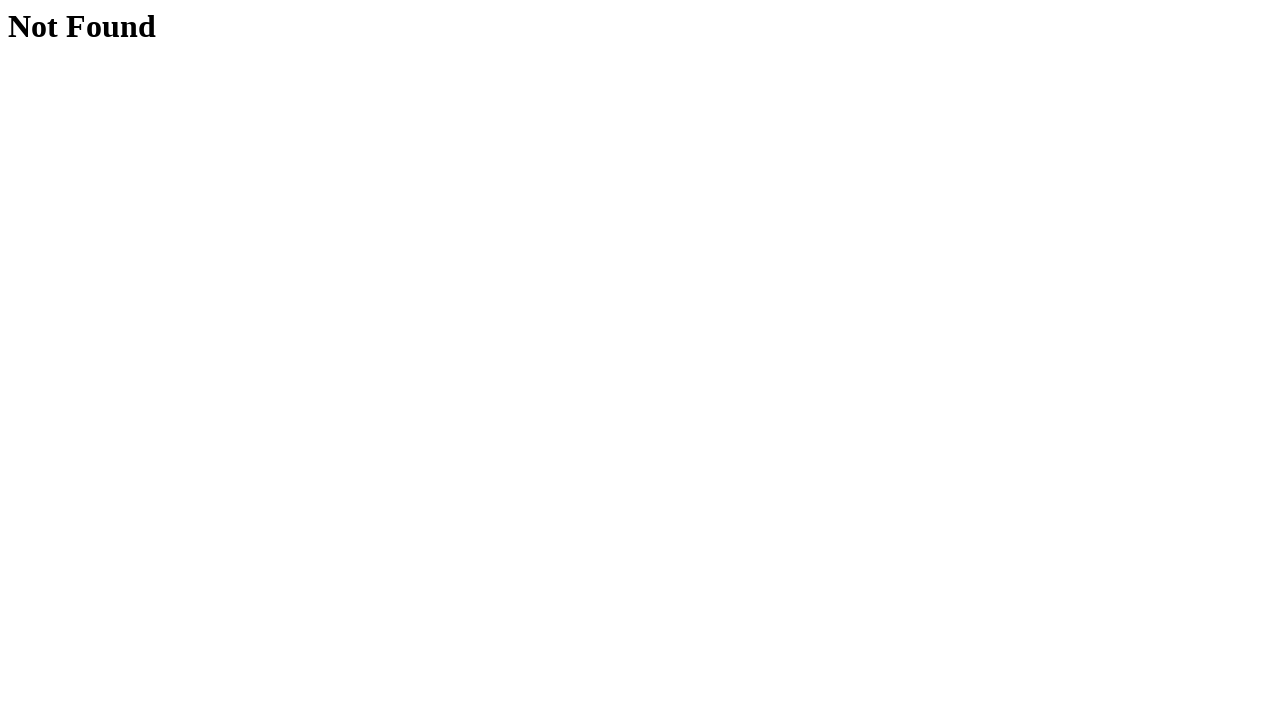

Waited for h1 heading to load on 'Not Found' page
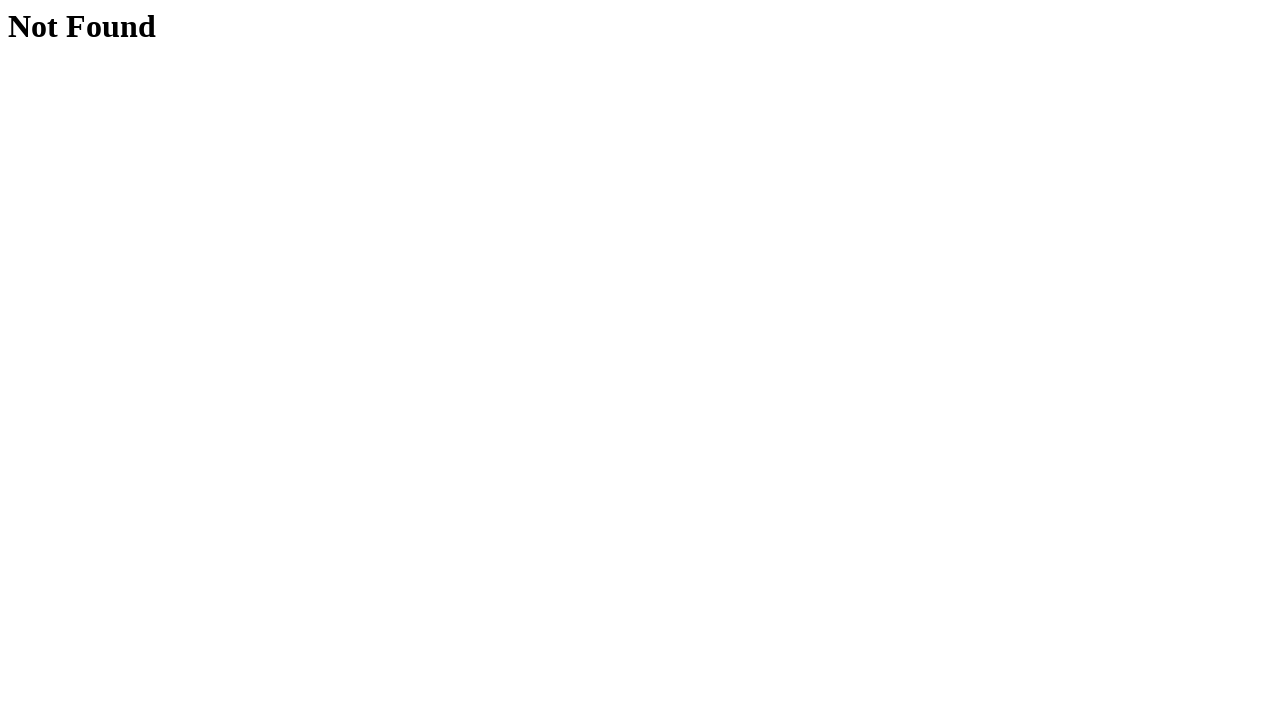

Verified 'Not Found' heading on second user profile
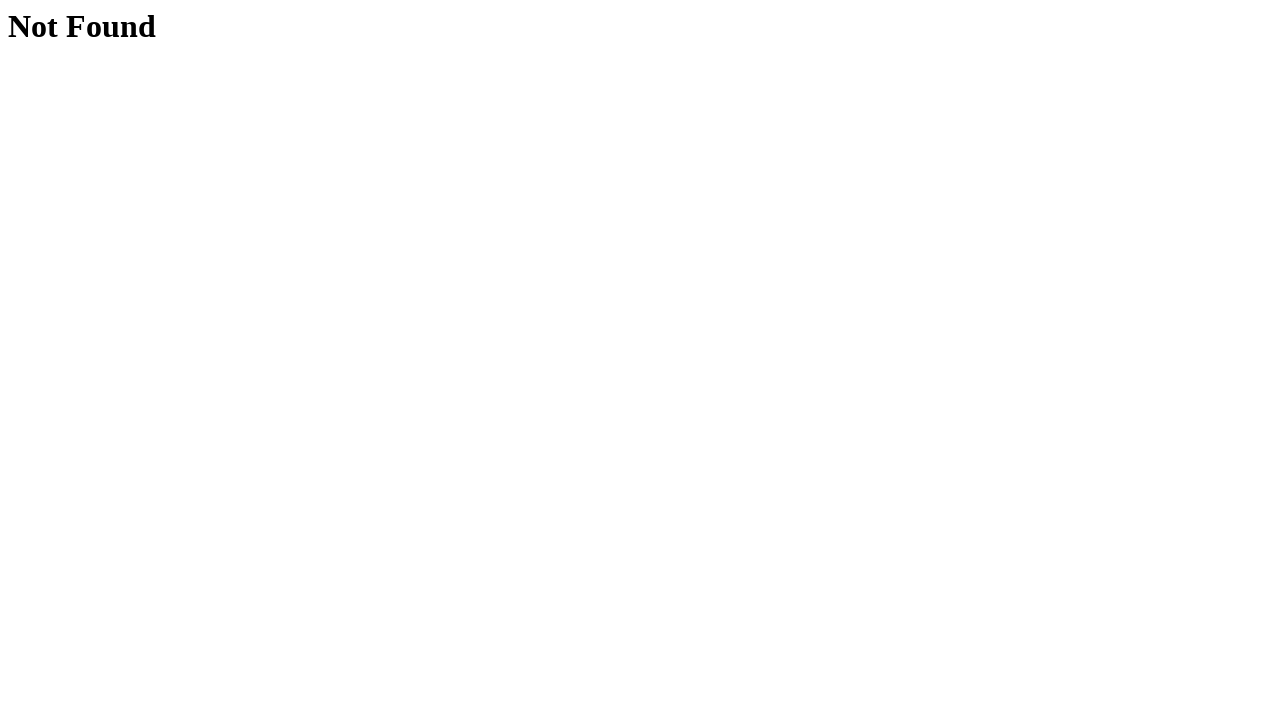

Navigated back to hovers page
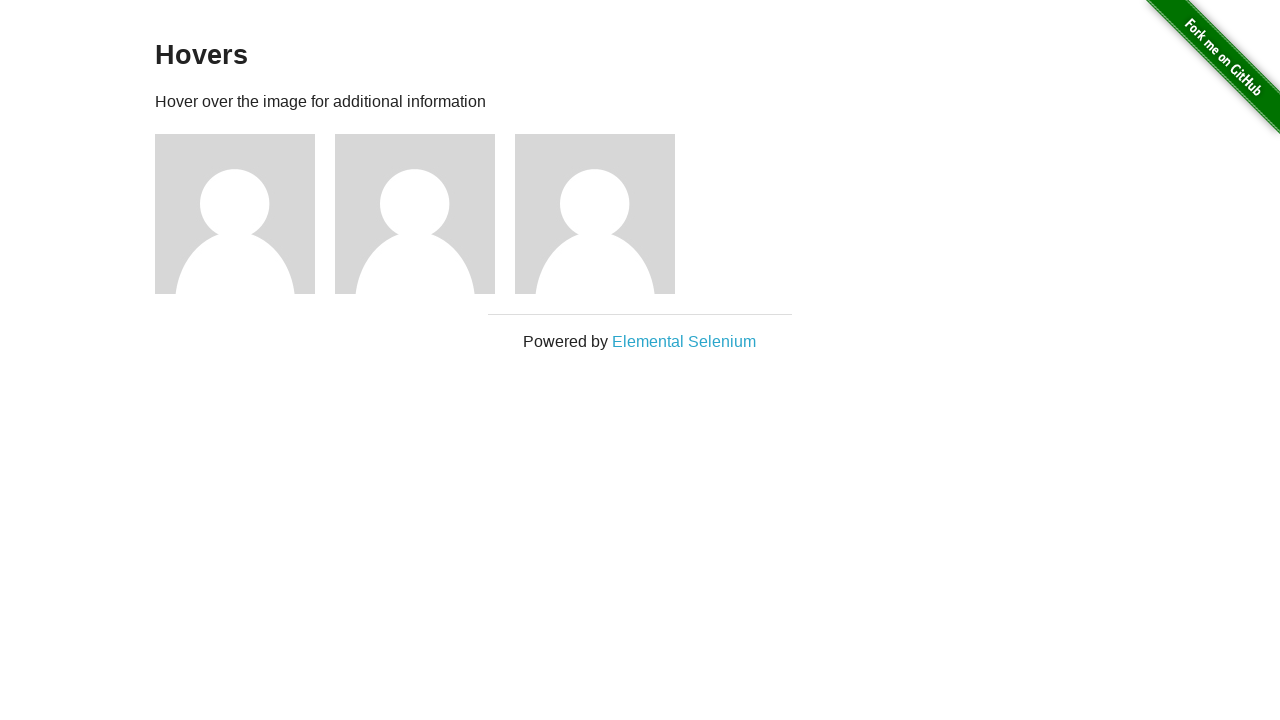

Hovered over third user profile image at (595, 214) on xpath=//*[@id='content']/div/div[3]/img
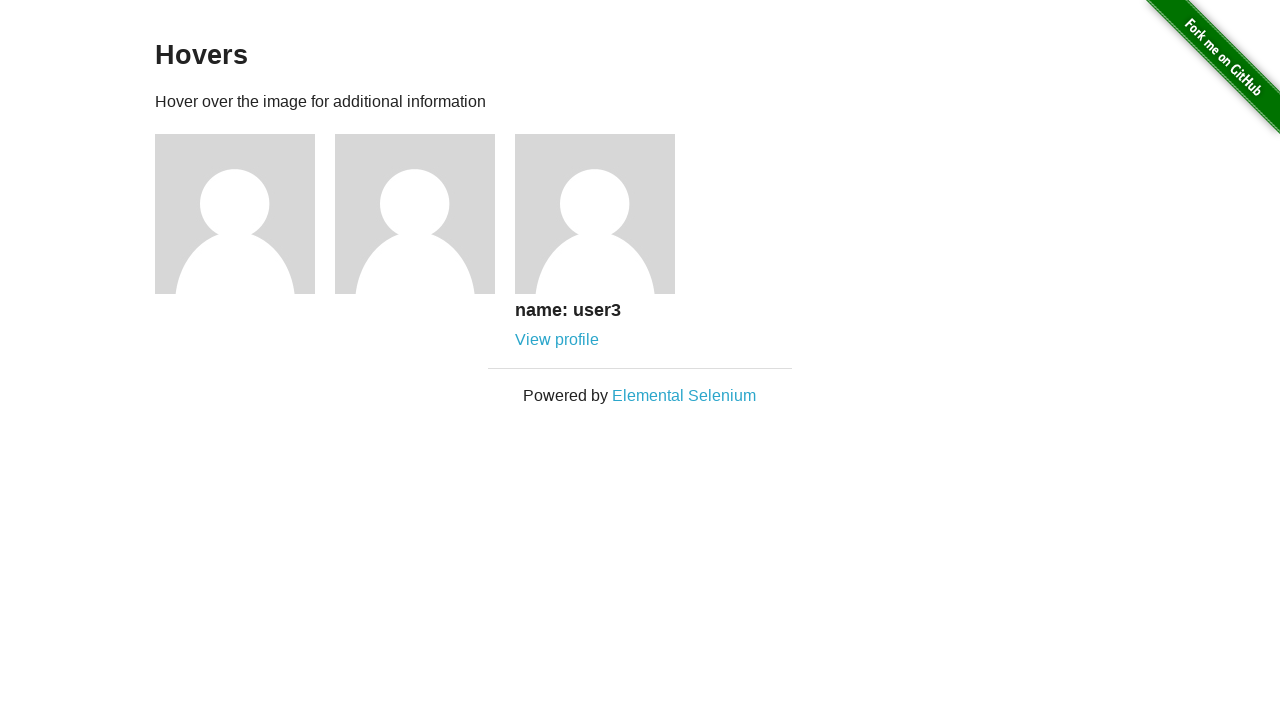

Clicked on third user profile image at (595, 214) on xpath=//*[@id='content']/div/div[3]/img
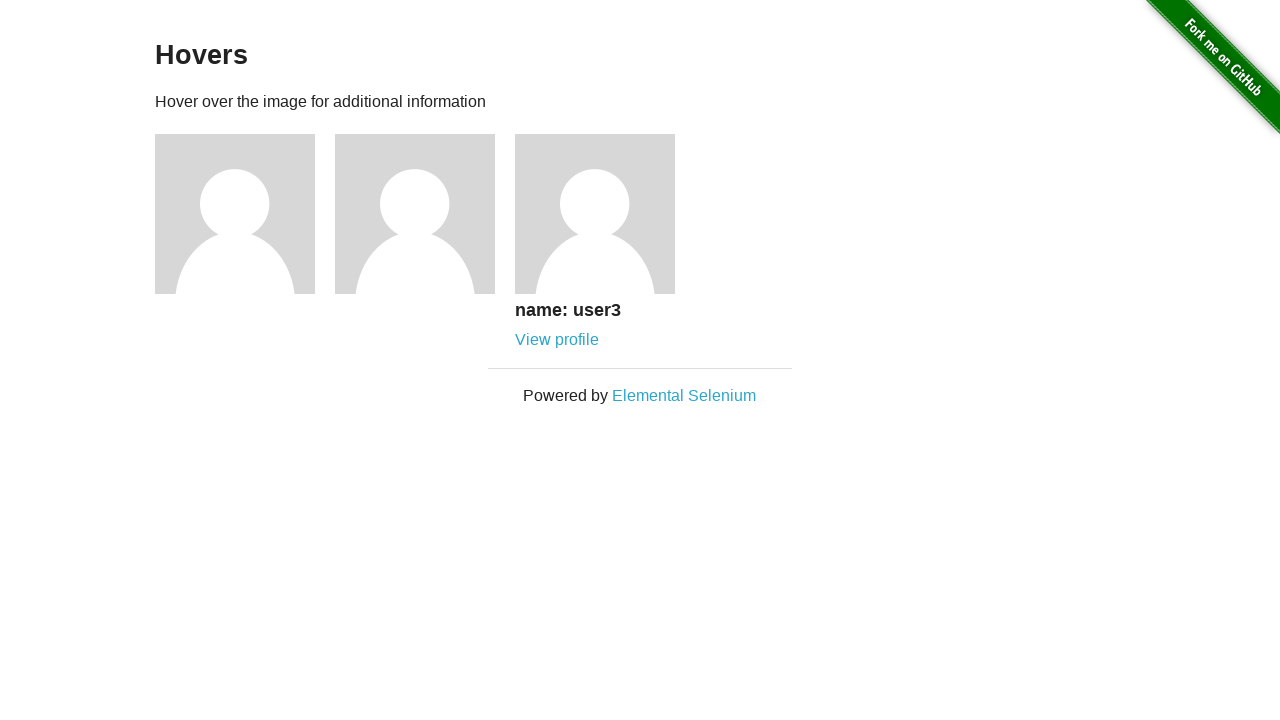

Clicked on third user profile link at (557, 340) on xpath=//*[@id='content']/div/div[3]/div/a
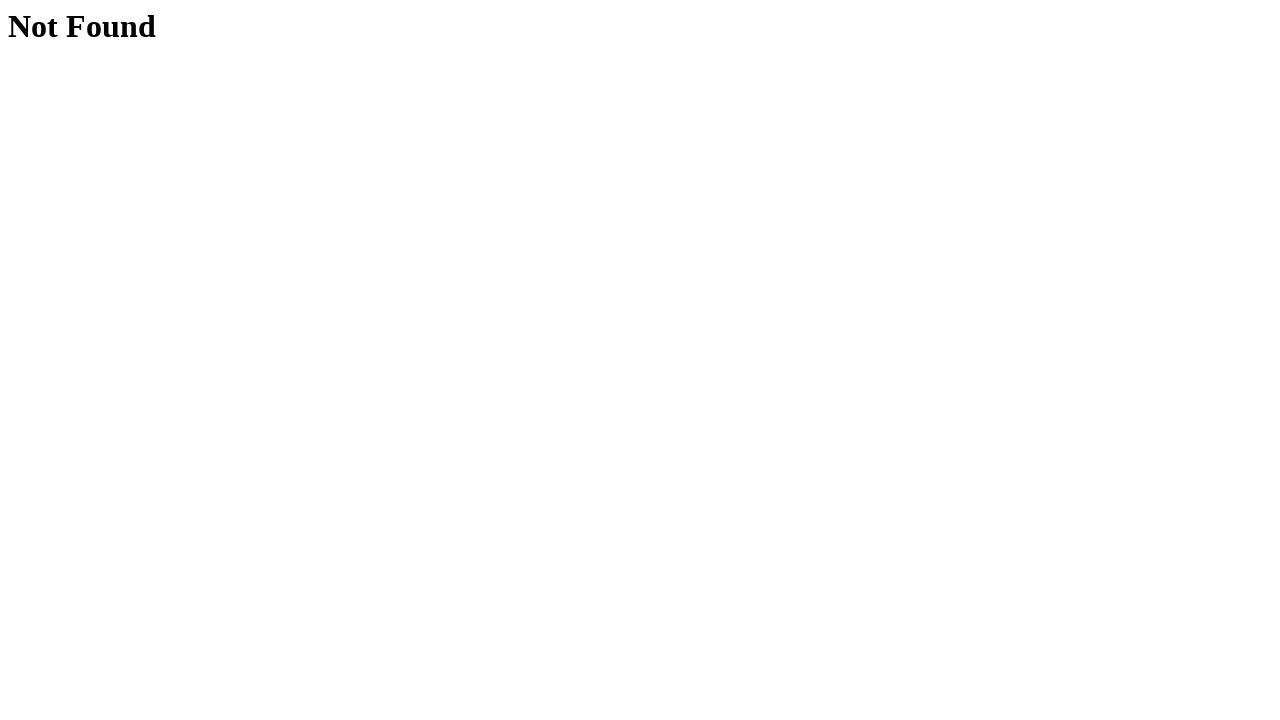

Waited for h1 heading to load on 'Not Found' page
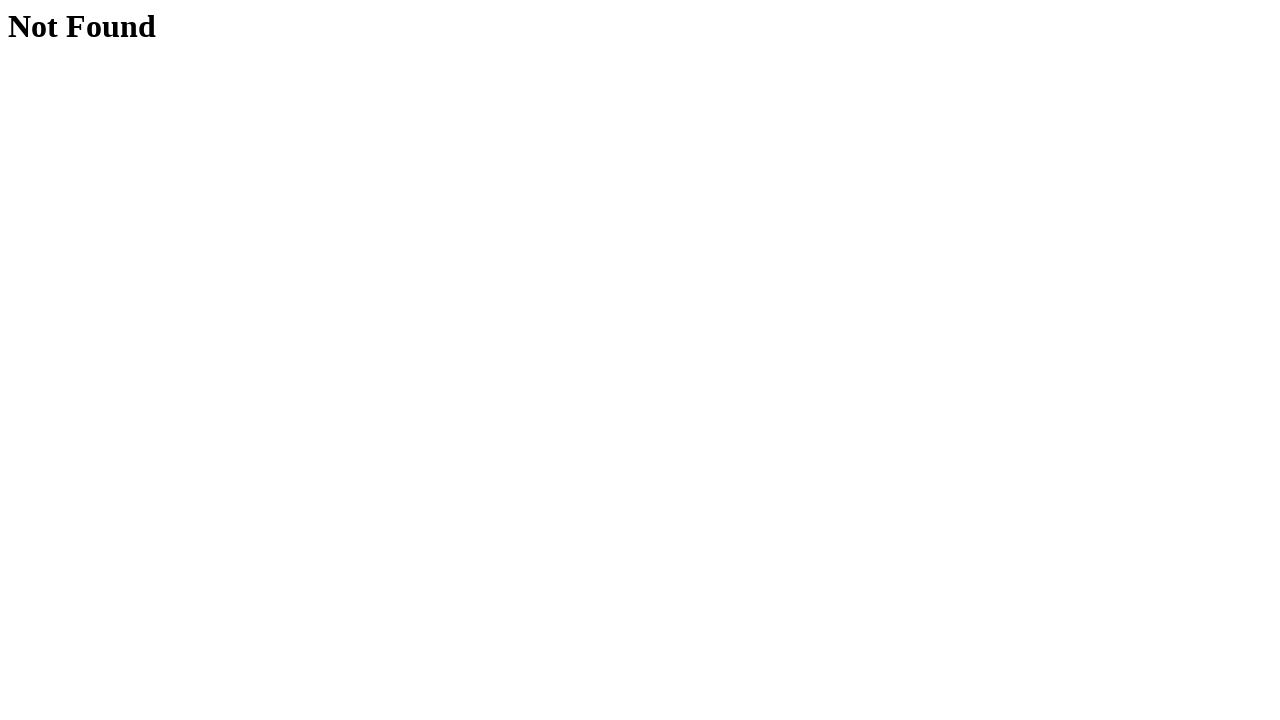

Verified 'Not Found' heading on third user profile
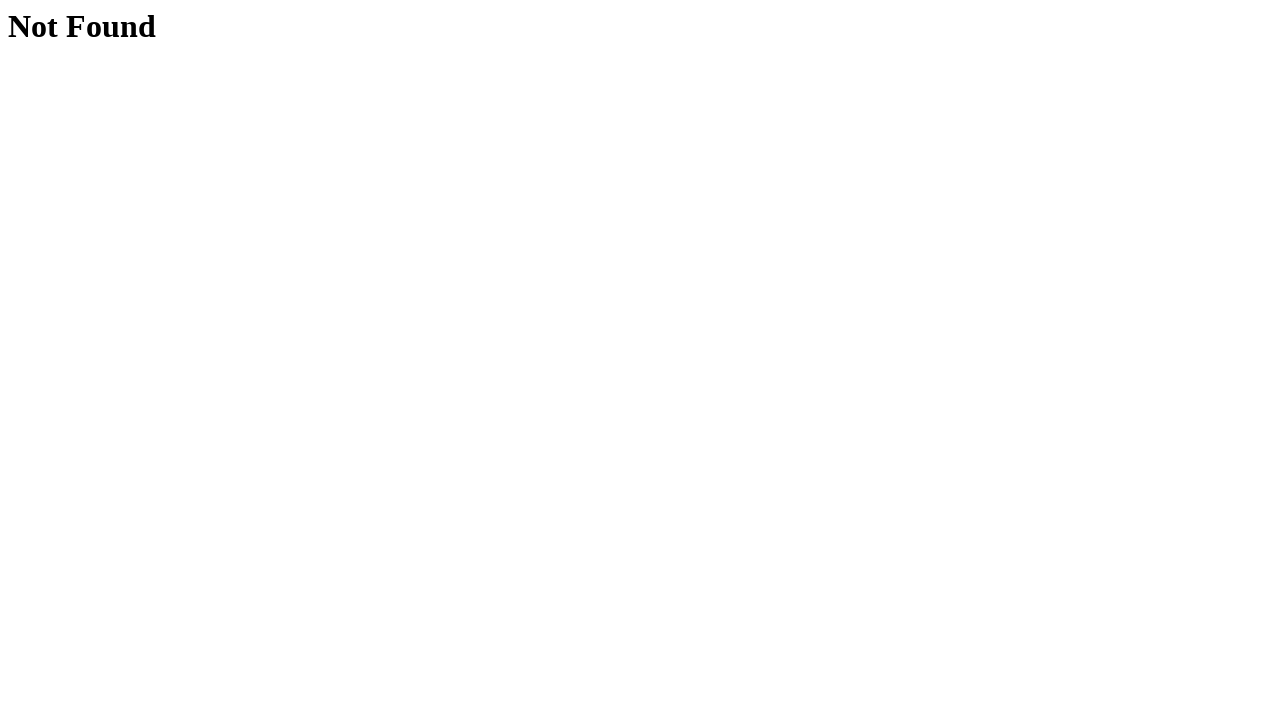

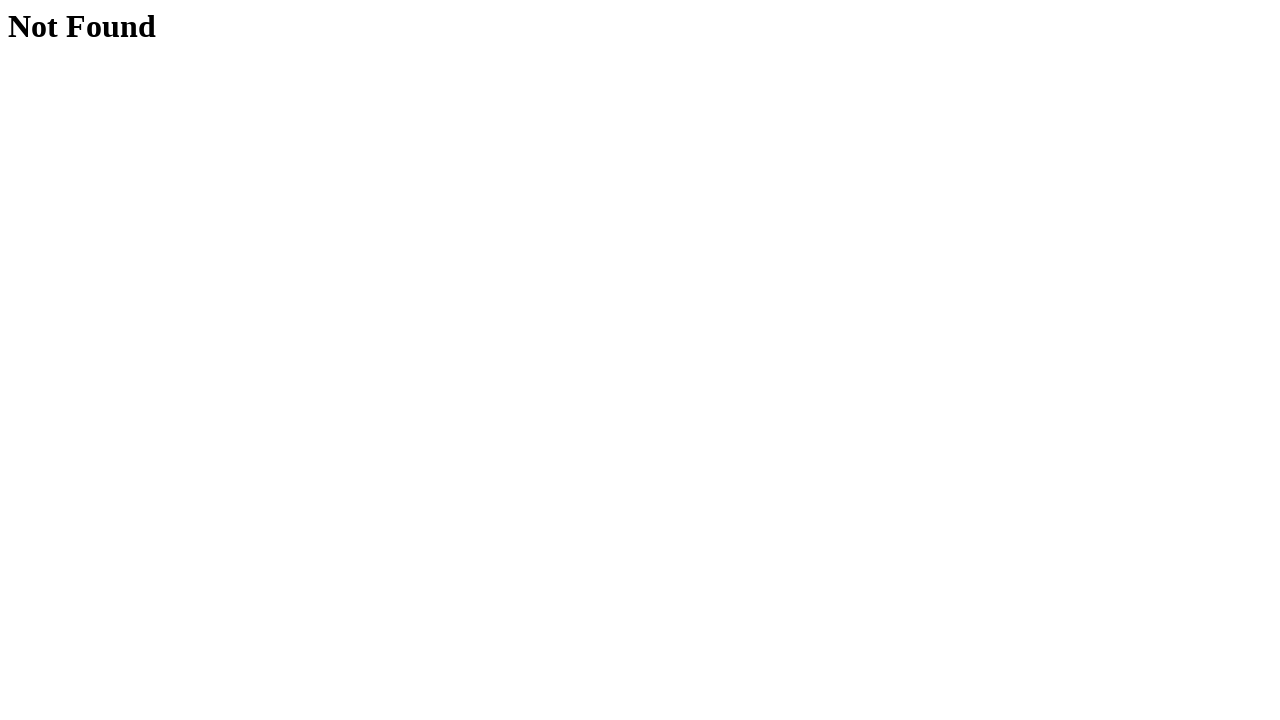